Verifies navigation from documentation page to Coffee Cart app by clicking a nav link

Starting URL: https://seleniumbase.io/help_docs/customizing_test_runs/

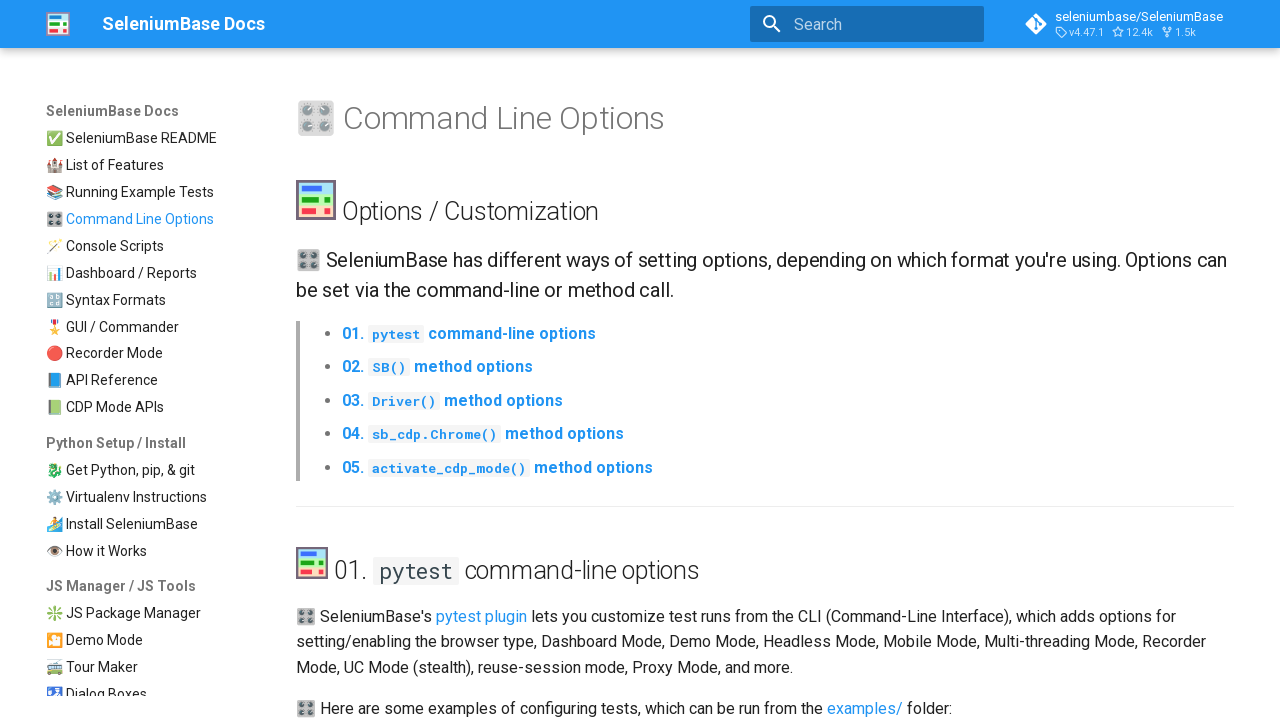

Clicked Coffee Cart link in navigation at (151, 399) on nav a:has-text("Coffee Cart")
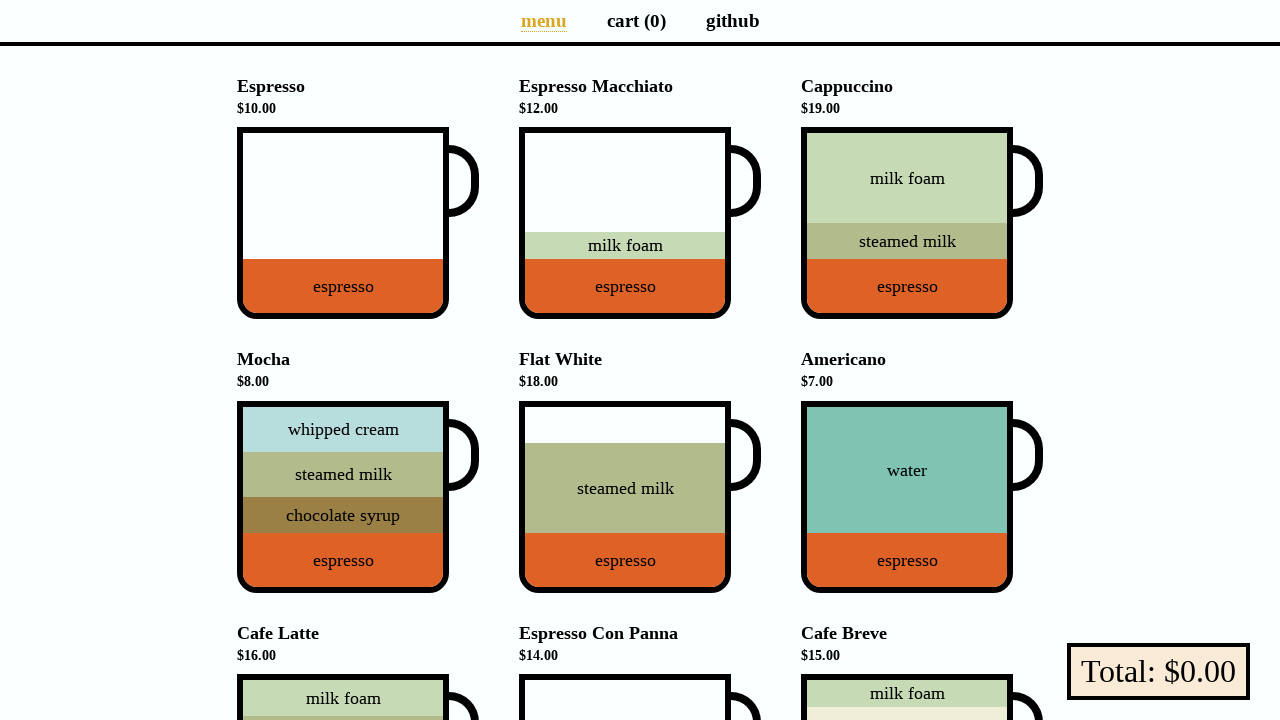

Verified navigation to Coffee Cart page - Espresso heading loaded
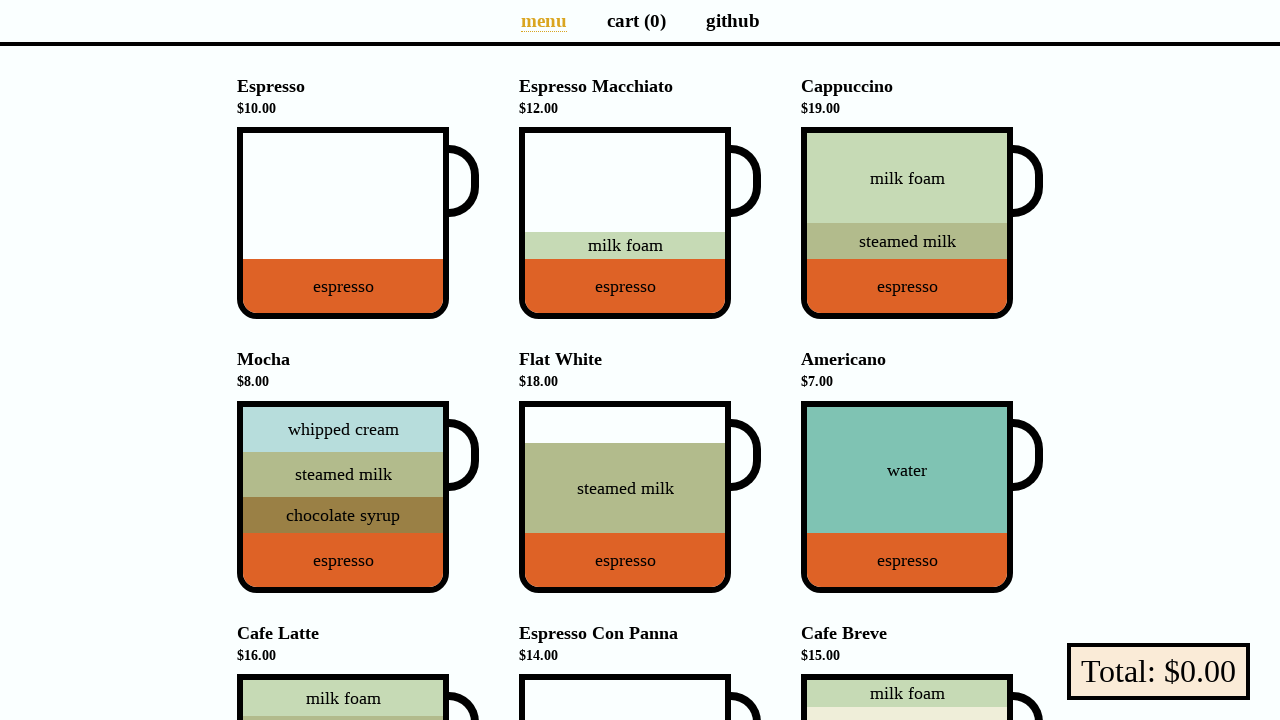

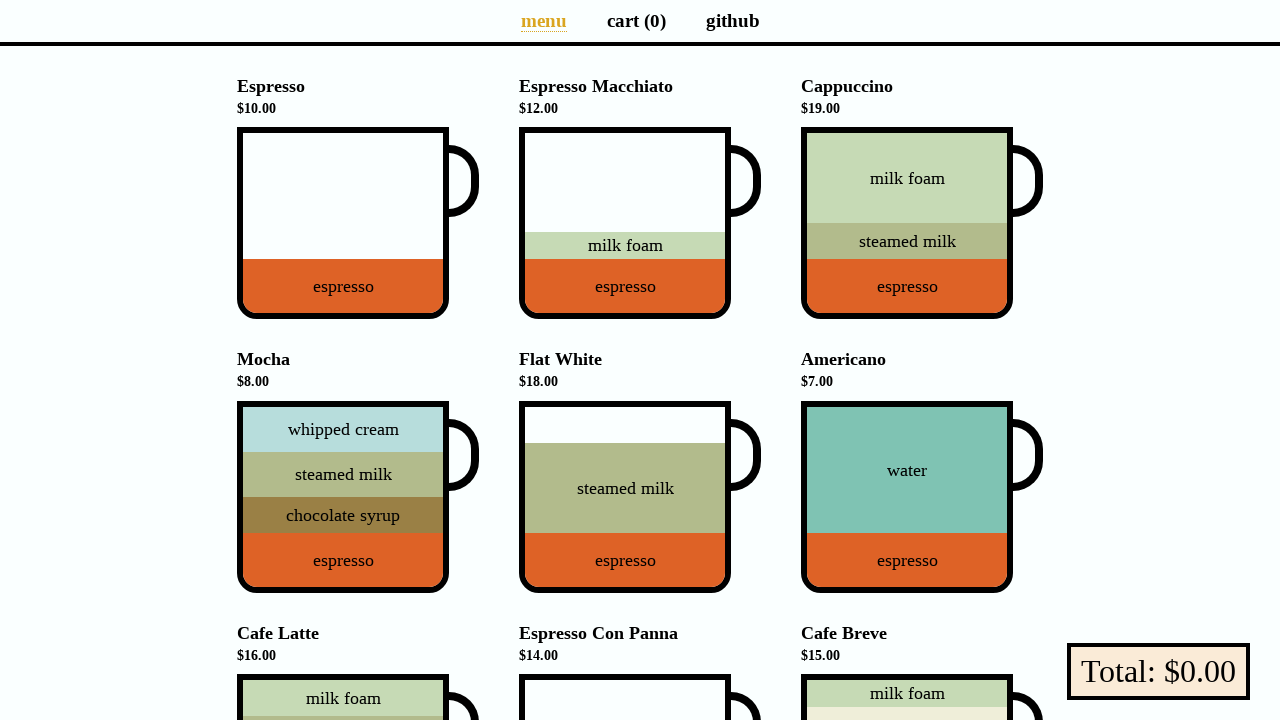